Tests navigation by clicking the Load Delay link from the main page

Starting URL: http://www.uitestingplayground.com/

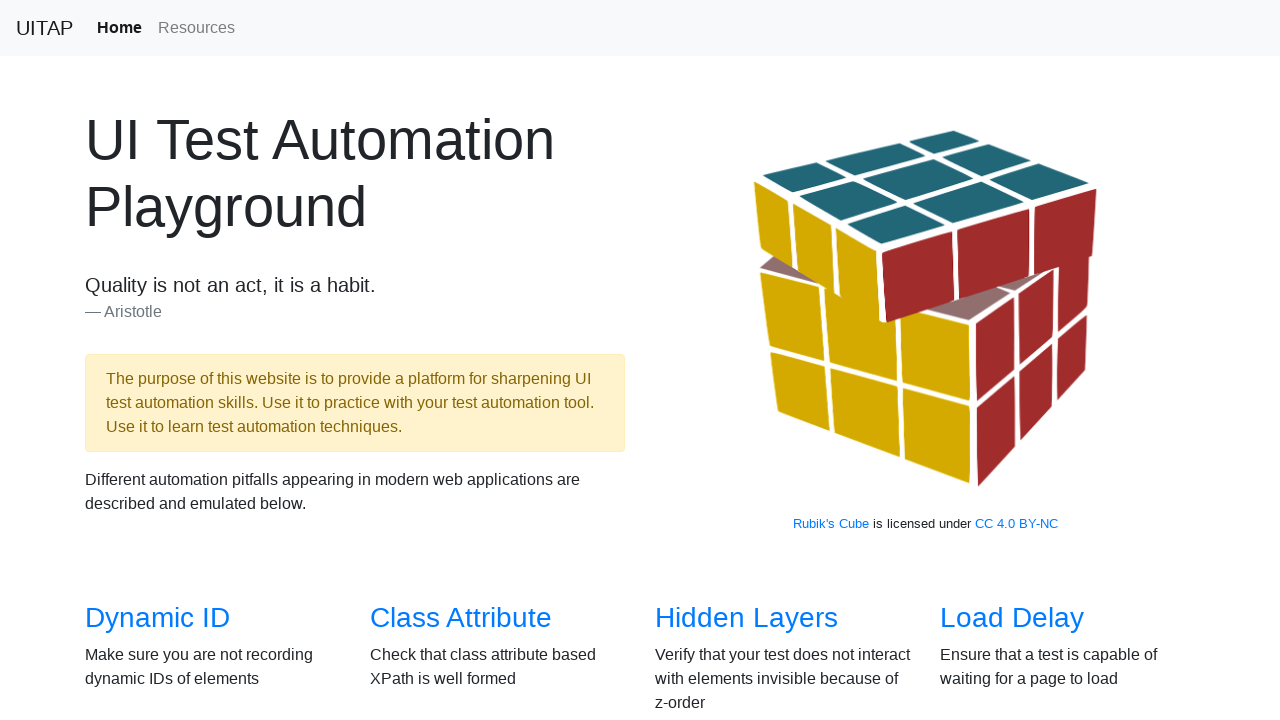

Navigated to UI Testing Playground main page
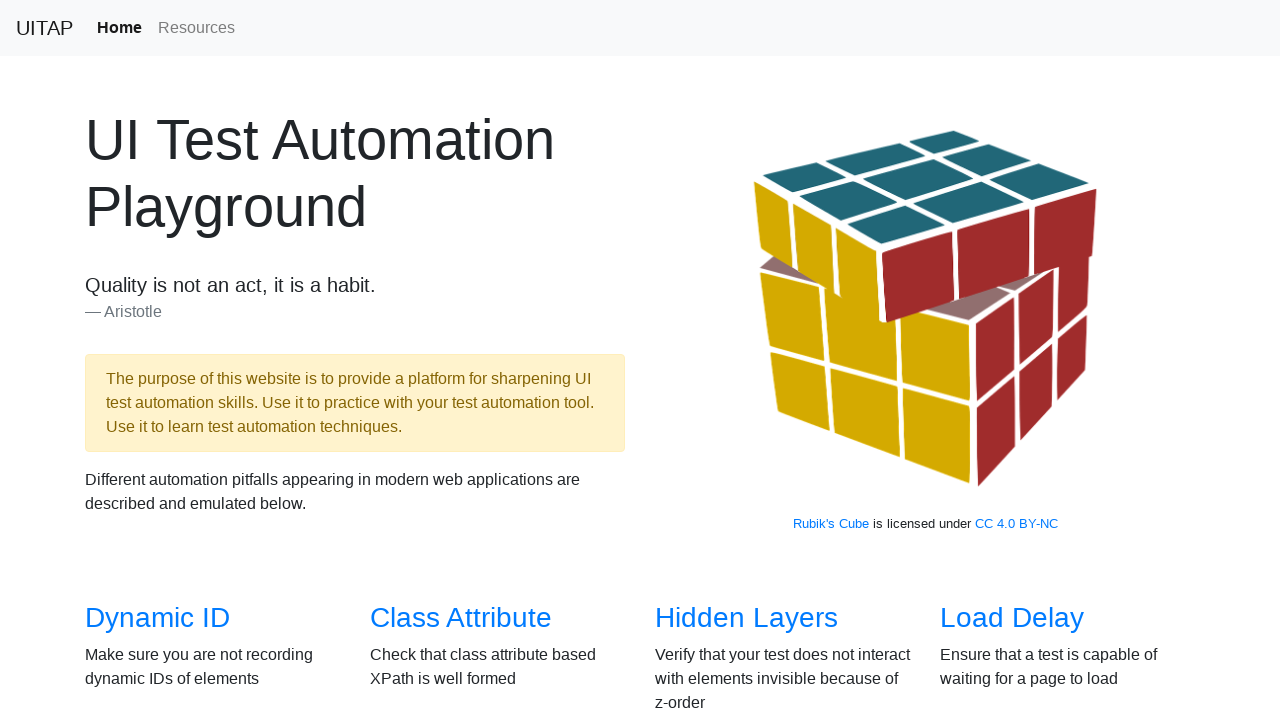

Clicked the Load Delay link at (1012, 618) on text=Load Delay
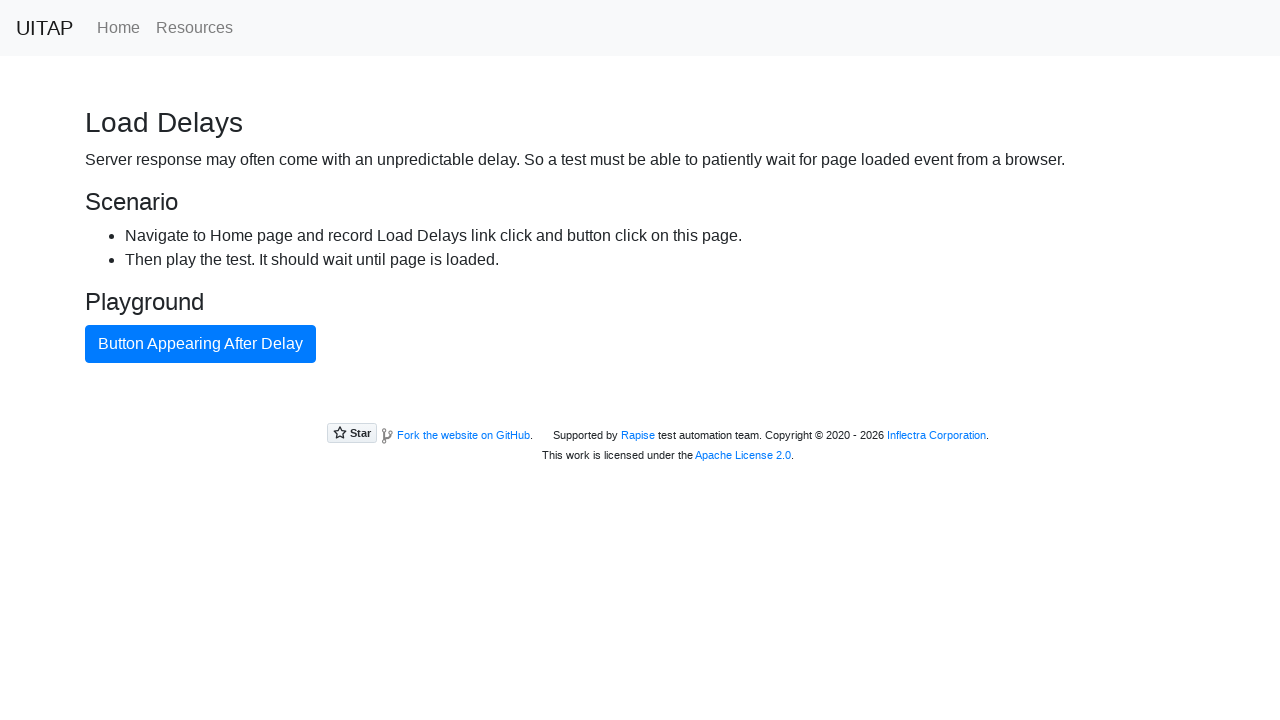

Load Delay page loaded successfully
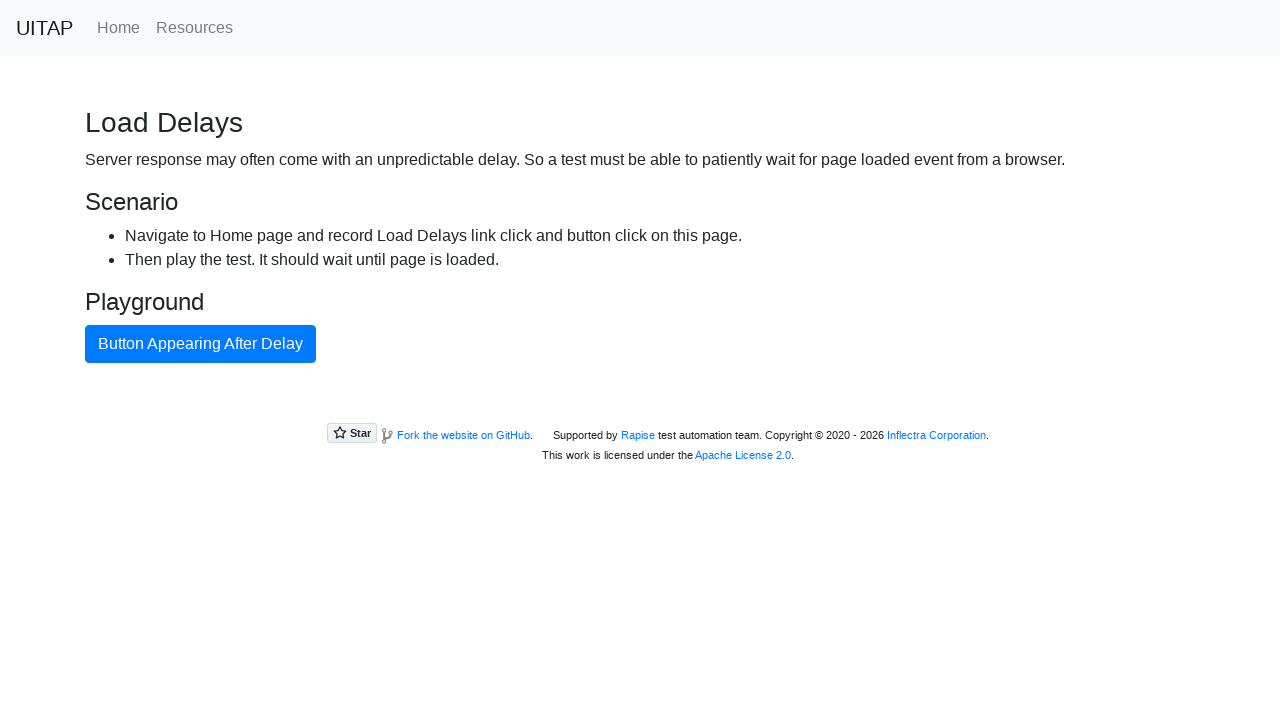

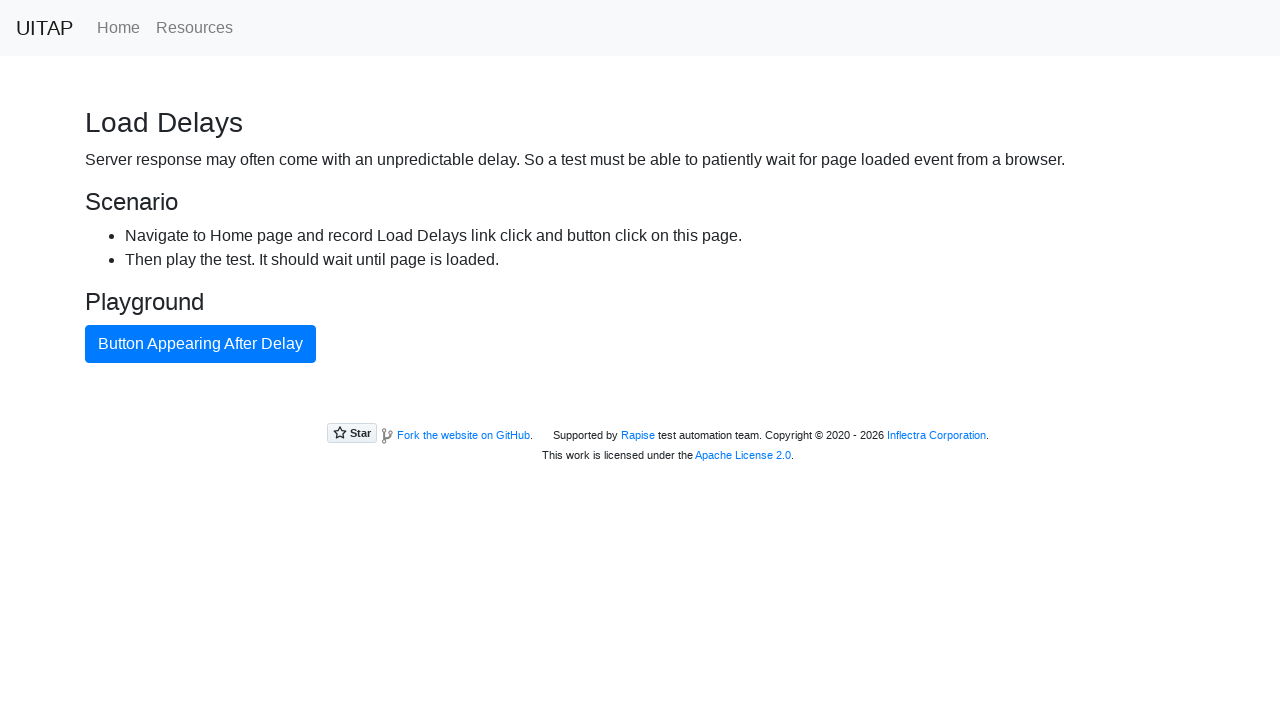